Tests the search box filter functionality by entering "Rice" in the search field and verifying that the filtered results are displayed correctly in the table.

Starting URL: https://rahulshettyacademy.com/seleniumPractise/#/offers

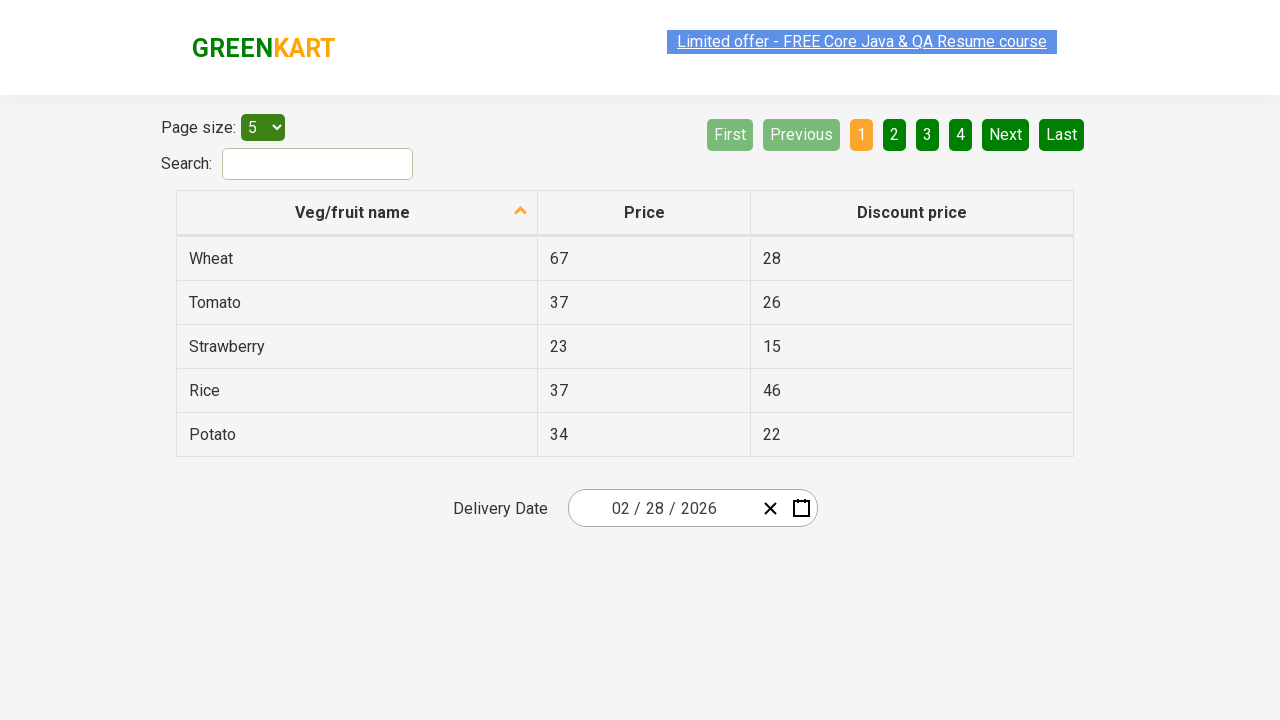

Filled search field with 'Rice' on #search-field
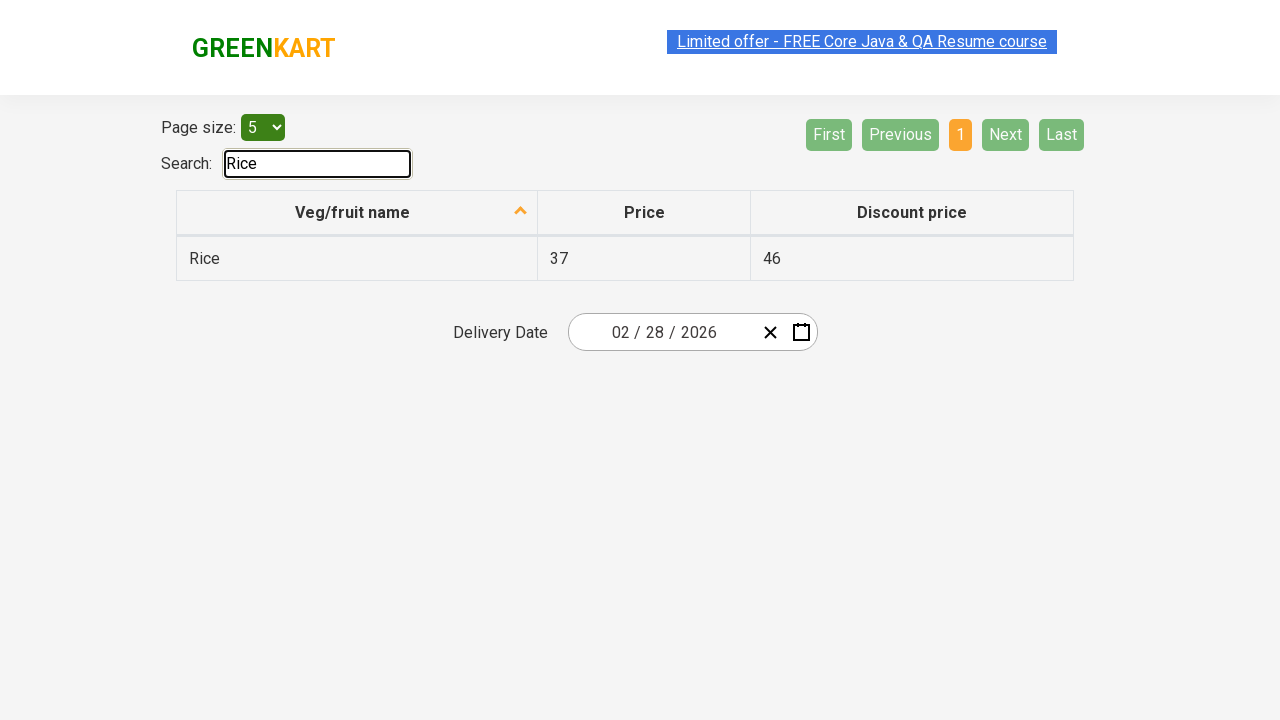

Waited for filter to apply
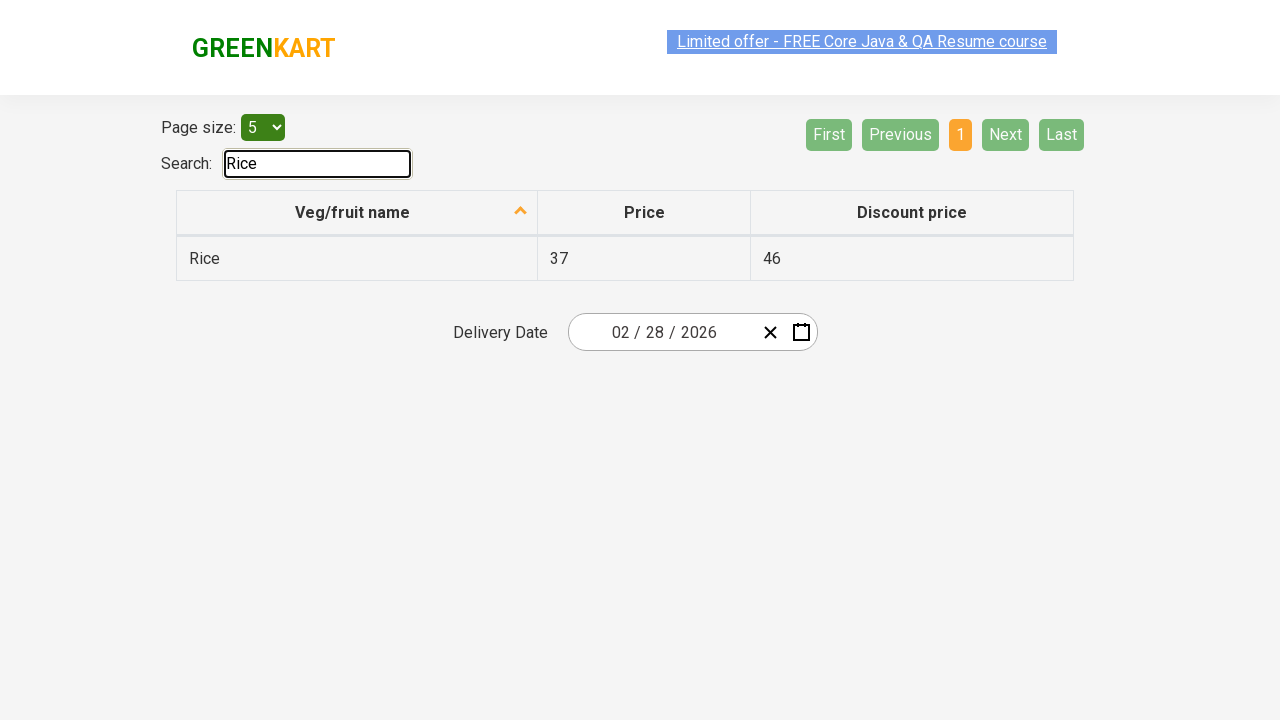

Table rows loaded and visible
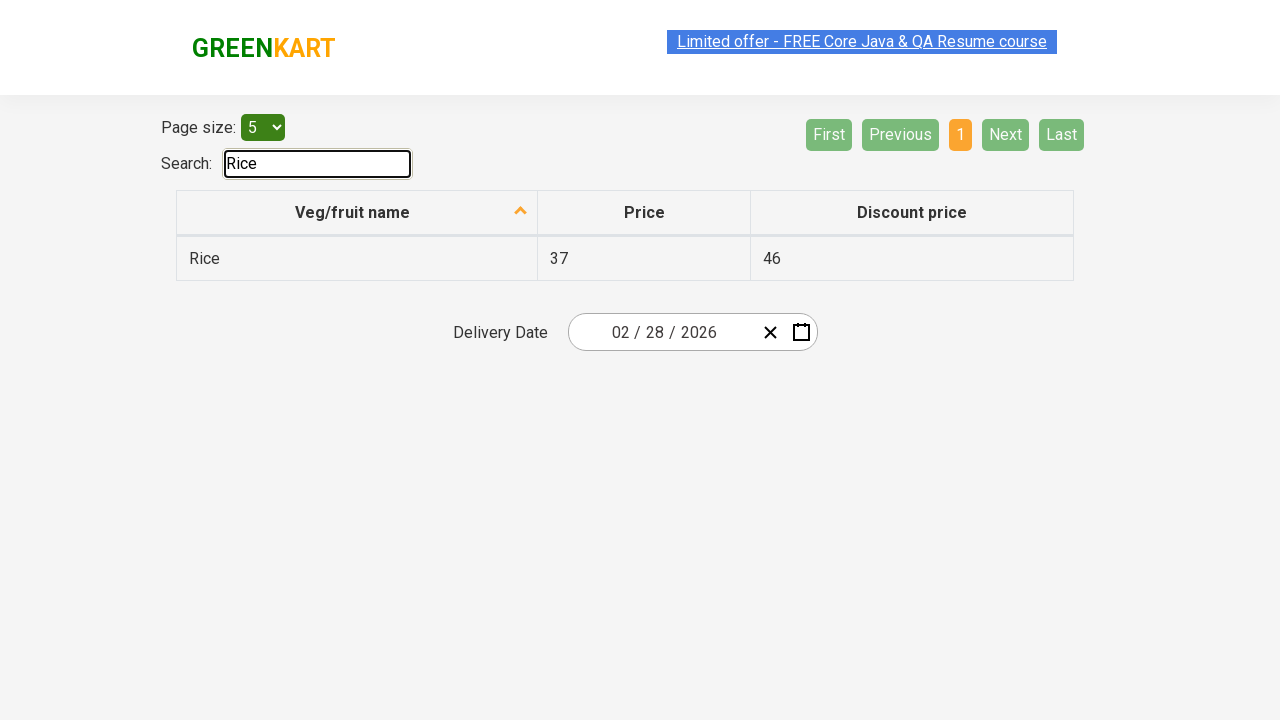

Retrieved all filtered table cells from first column
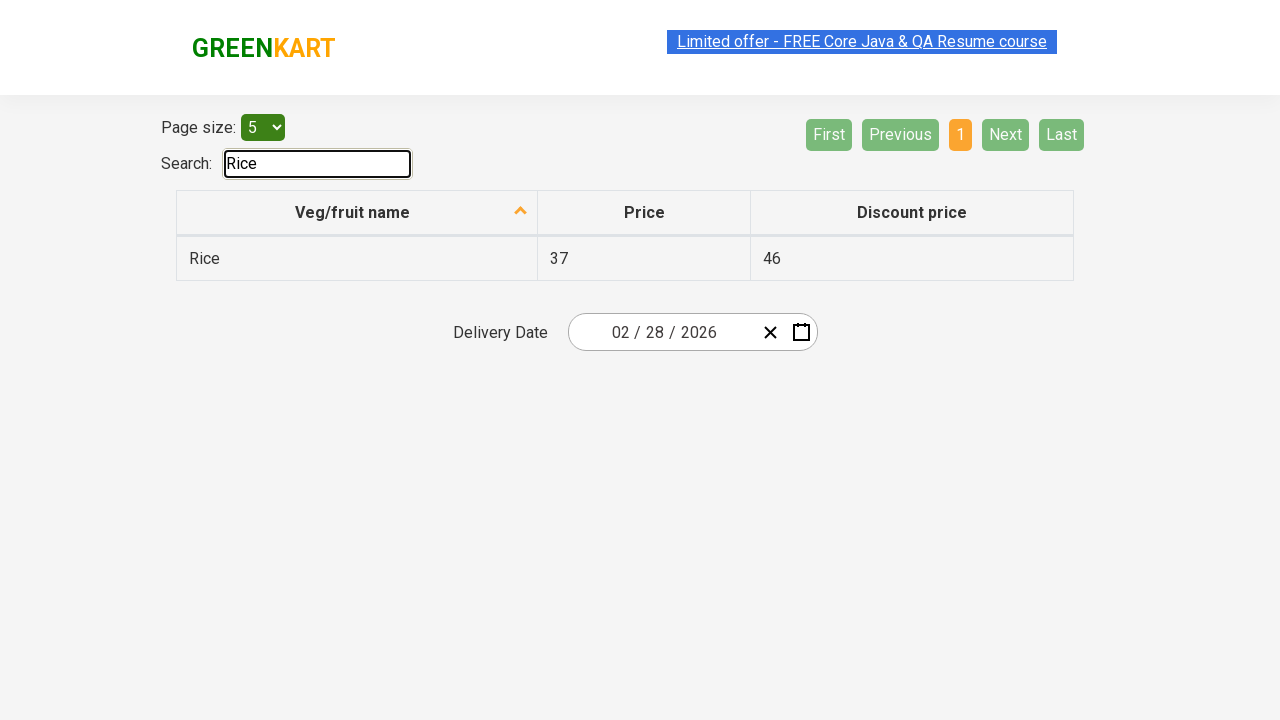

Verified cell contains 'Rice': 'Rice'
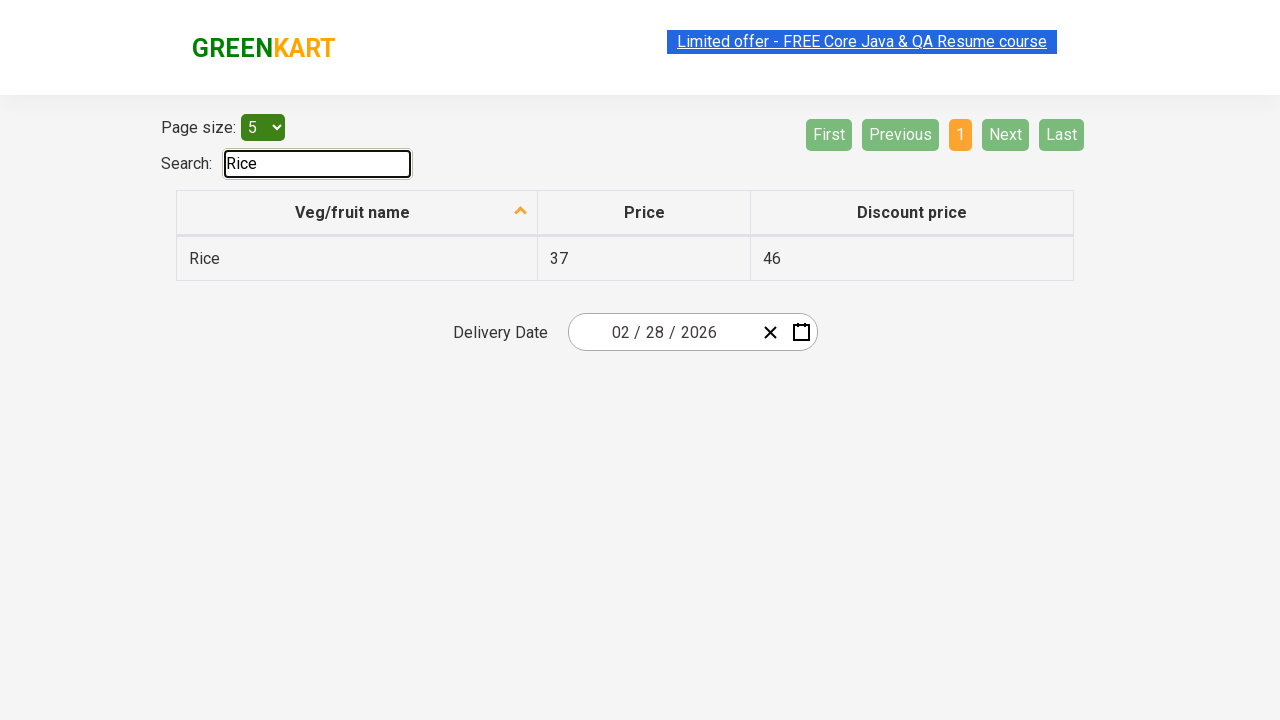

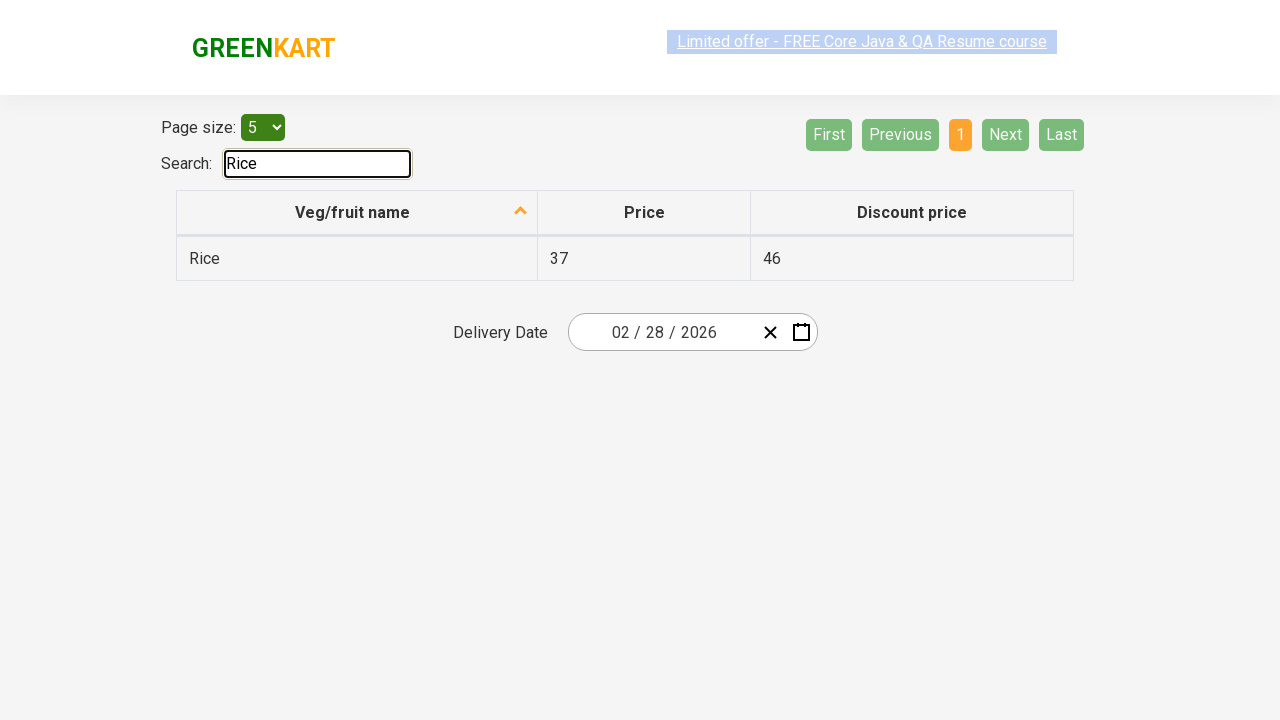